Tests that entered text is trimmed when editing a todo item

Starting URL: https://demo.playwright.dev/todomvc

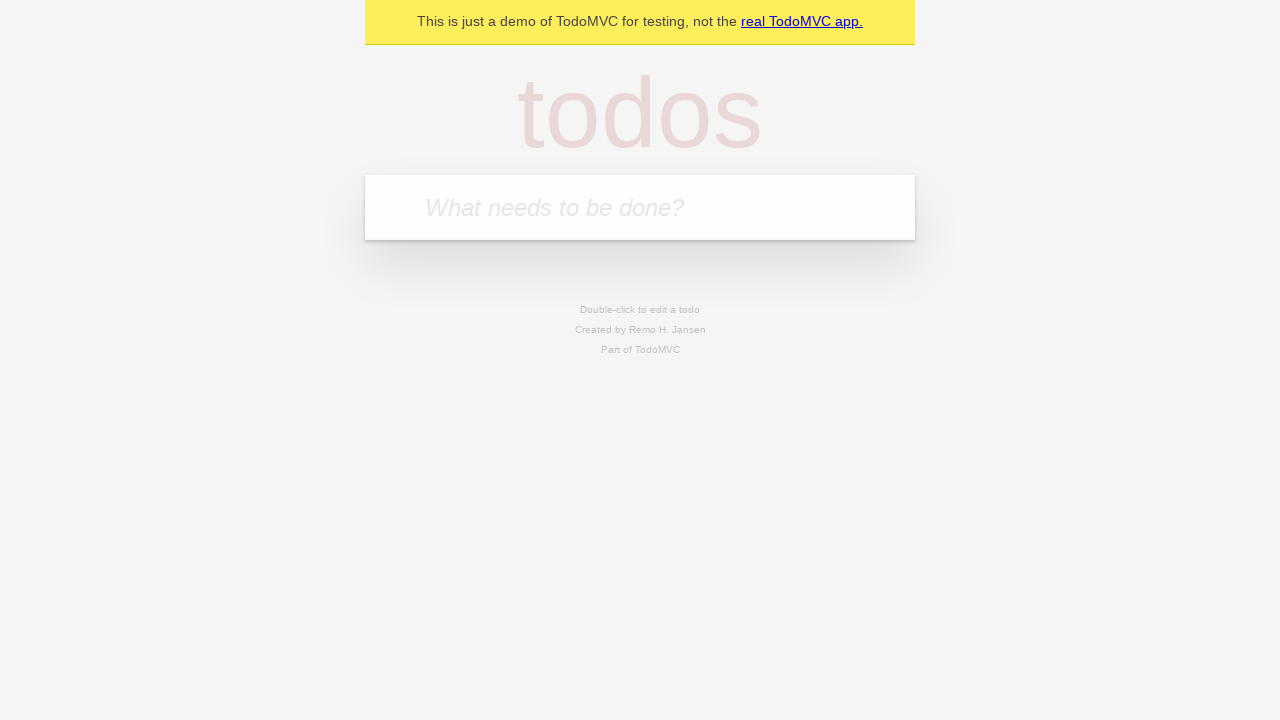

Filled new todo input with 'buy some cheese' on internal:attr=[placeholder="What needs to be done?"i]
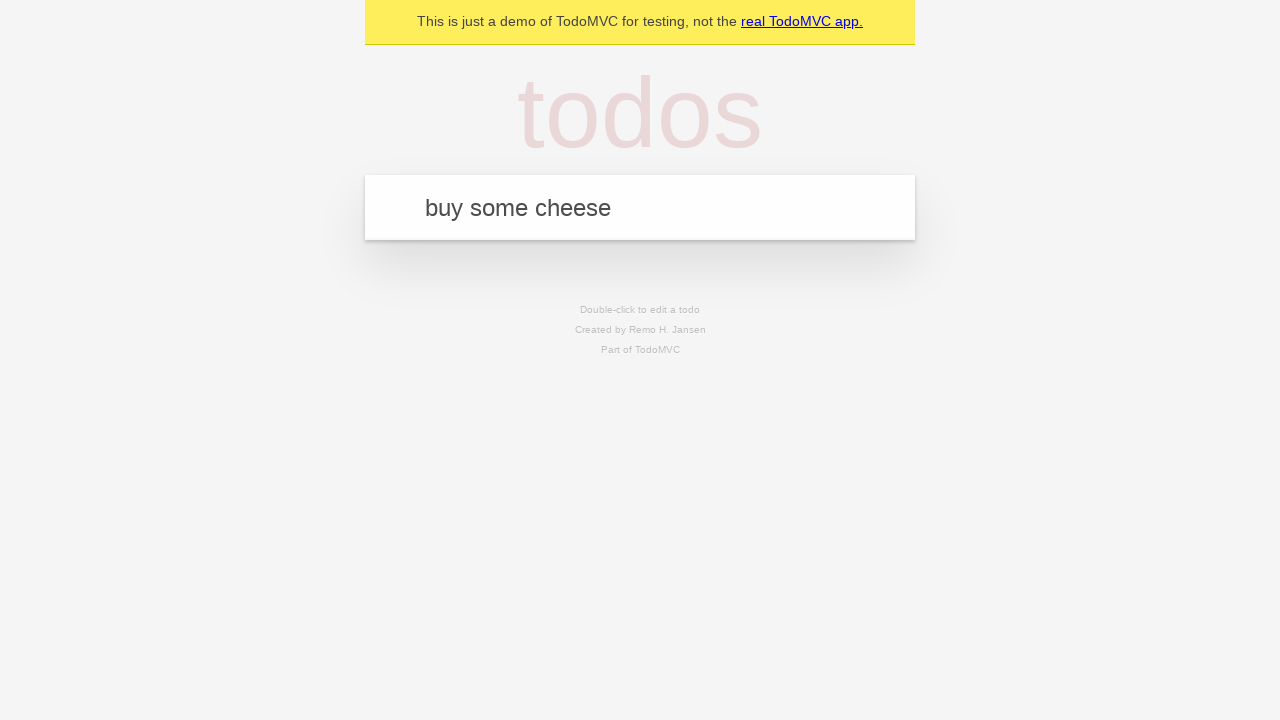

Pressed Enter to create todo 'buy some cheese' on internal:attr=[placeholder="What needs to be done?"i]
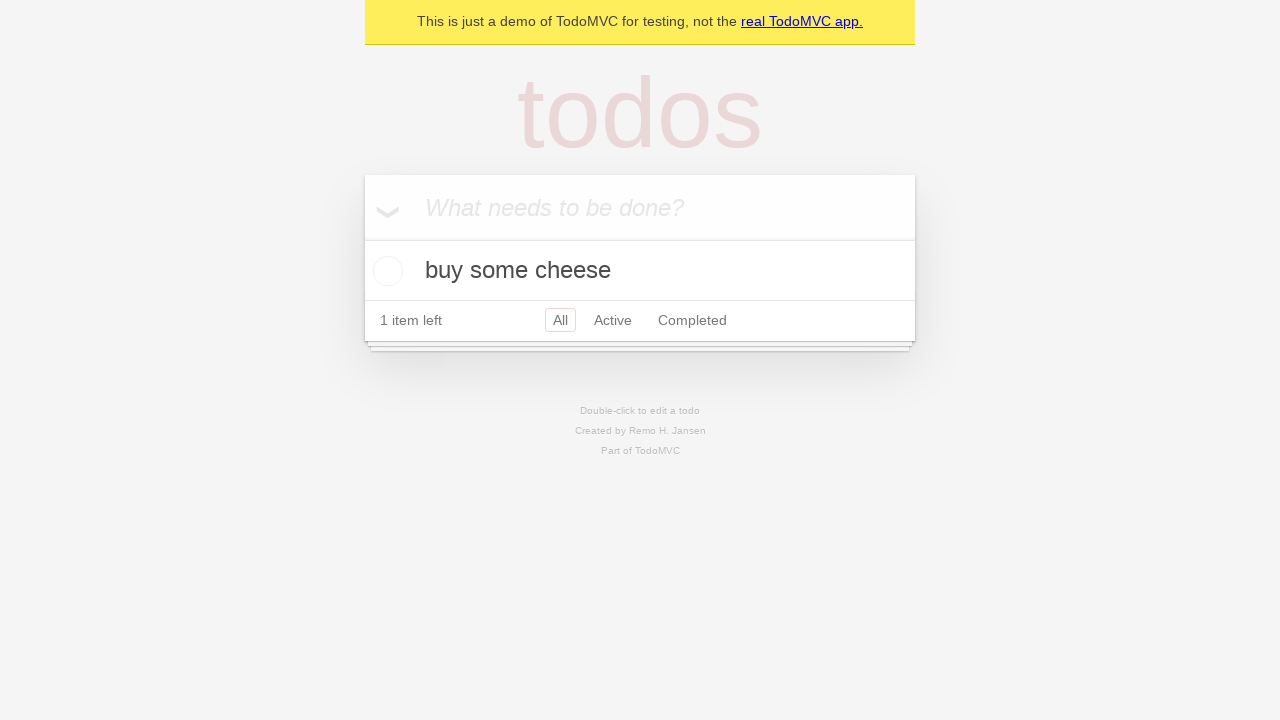

Filled new todo input with 'feed the cat' on internal:attr=[placeholder="What needs to be done?"i]
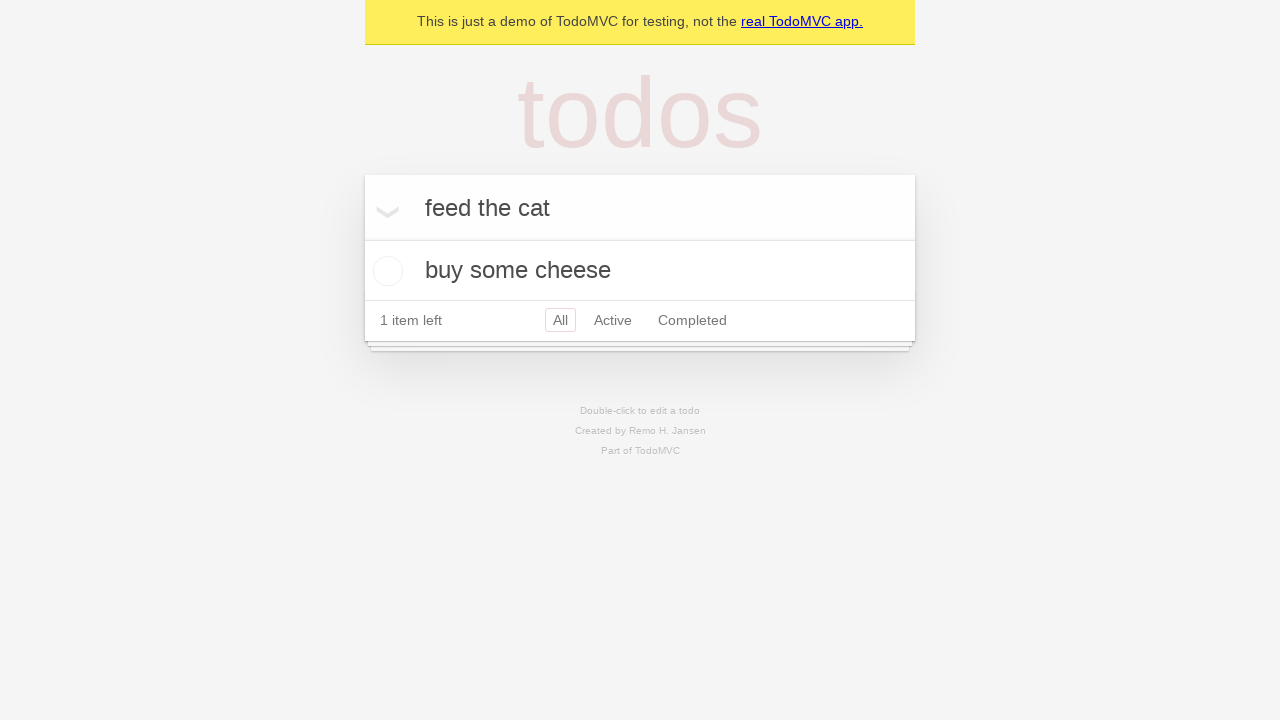

Pressed Enter to create todo 'feed the cat' on internal:attr=[placeholder="What needs to be done?"i]
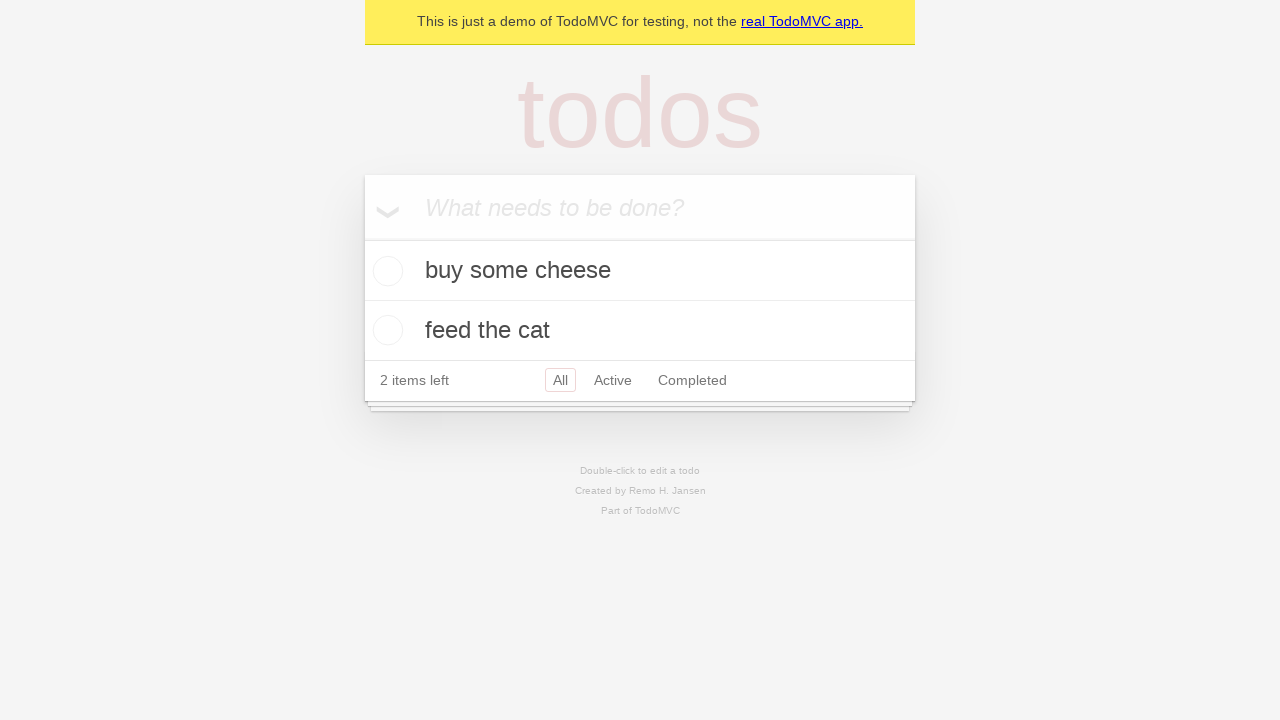

Filled new todo input with 'book a doctors appointment' on internal:attr=[placeholder="What needs to be done?"i]
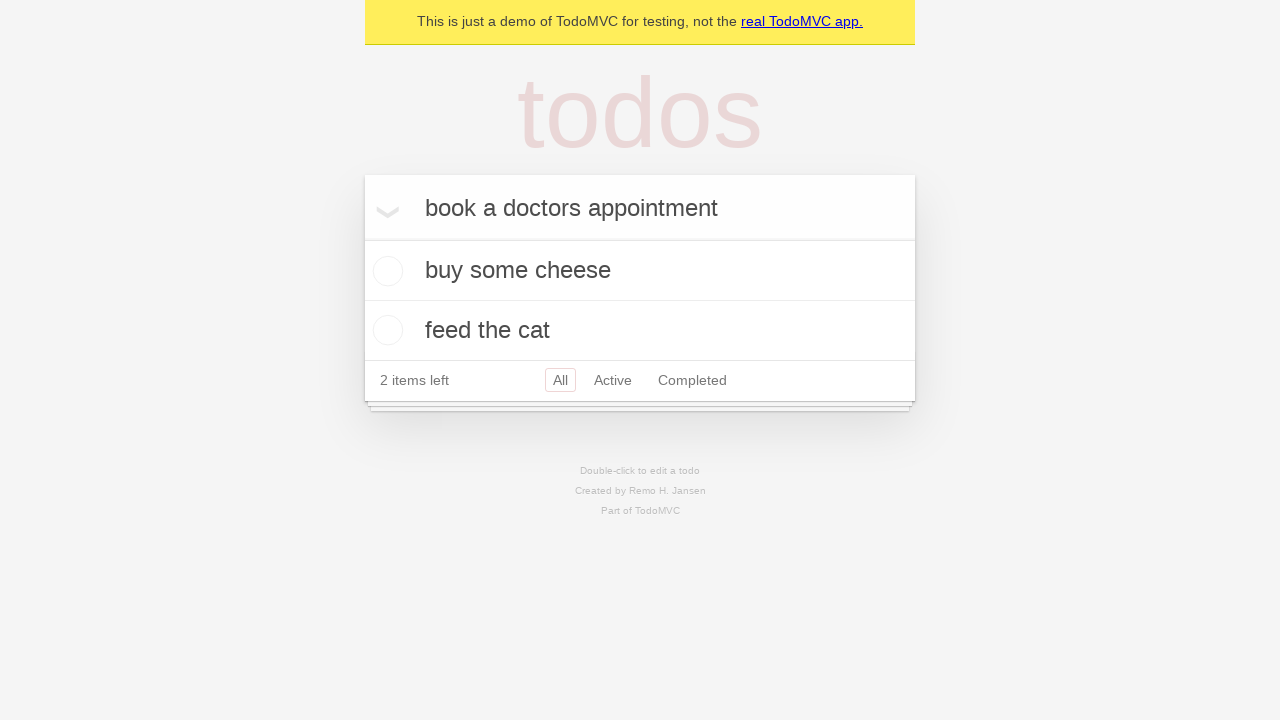

Pressed Enter to create todo 'book a doctors appointment' on internal:attr=[placeholder="What needs to be done?"i]
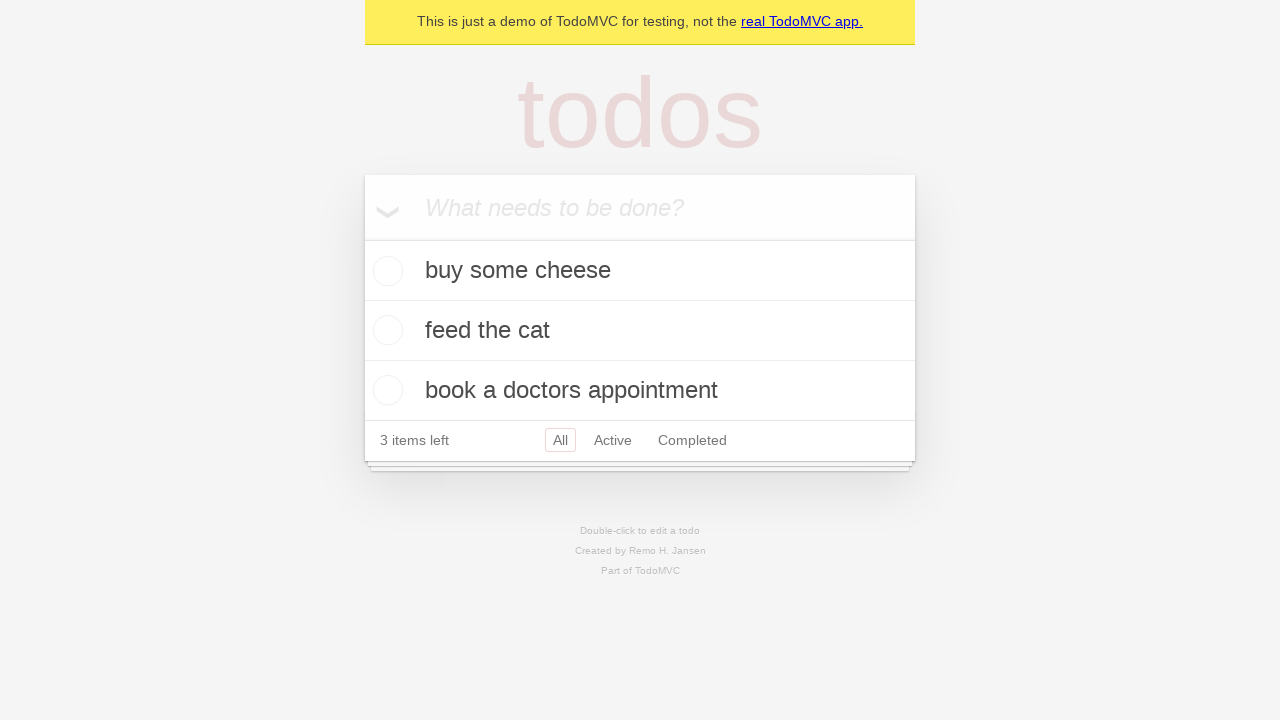

Waited for all 3 todo items to be created
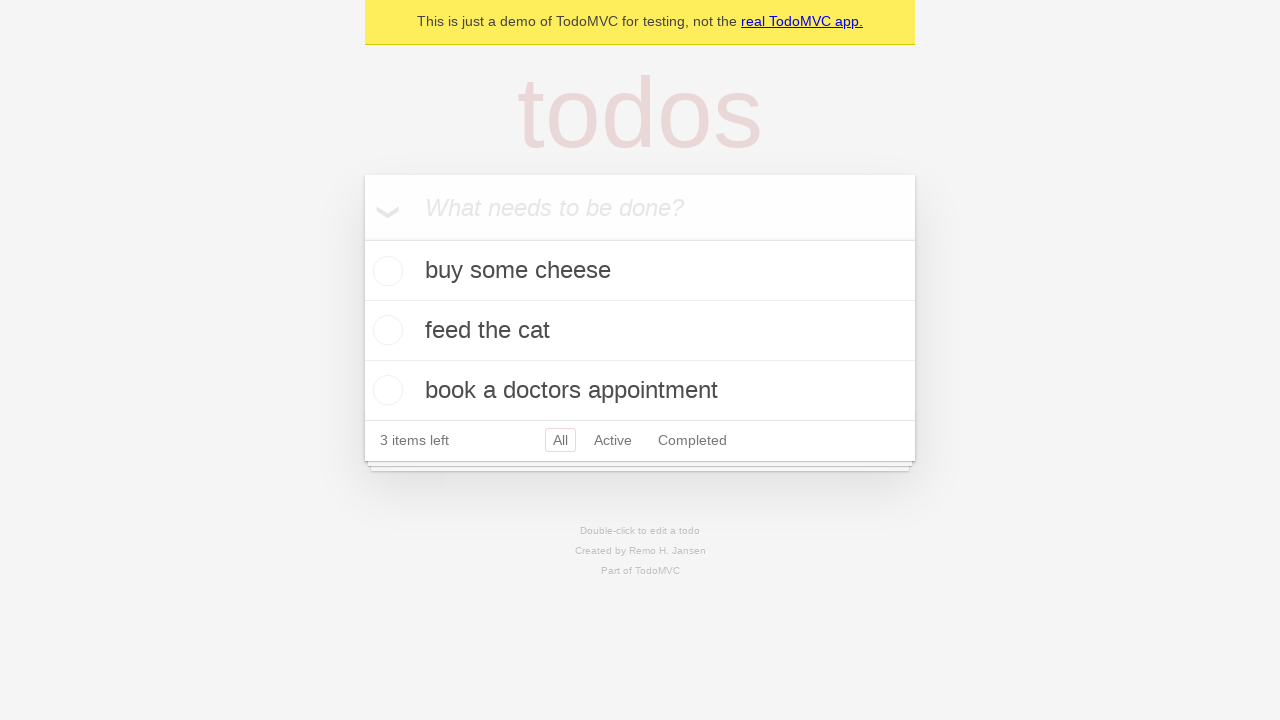

Double-clicked second todo item to enter edit mode at (640, 331) on internal:testid=[data-testid="todo-item"s] >> nth=1
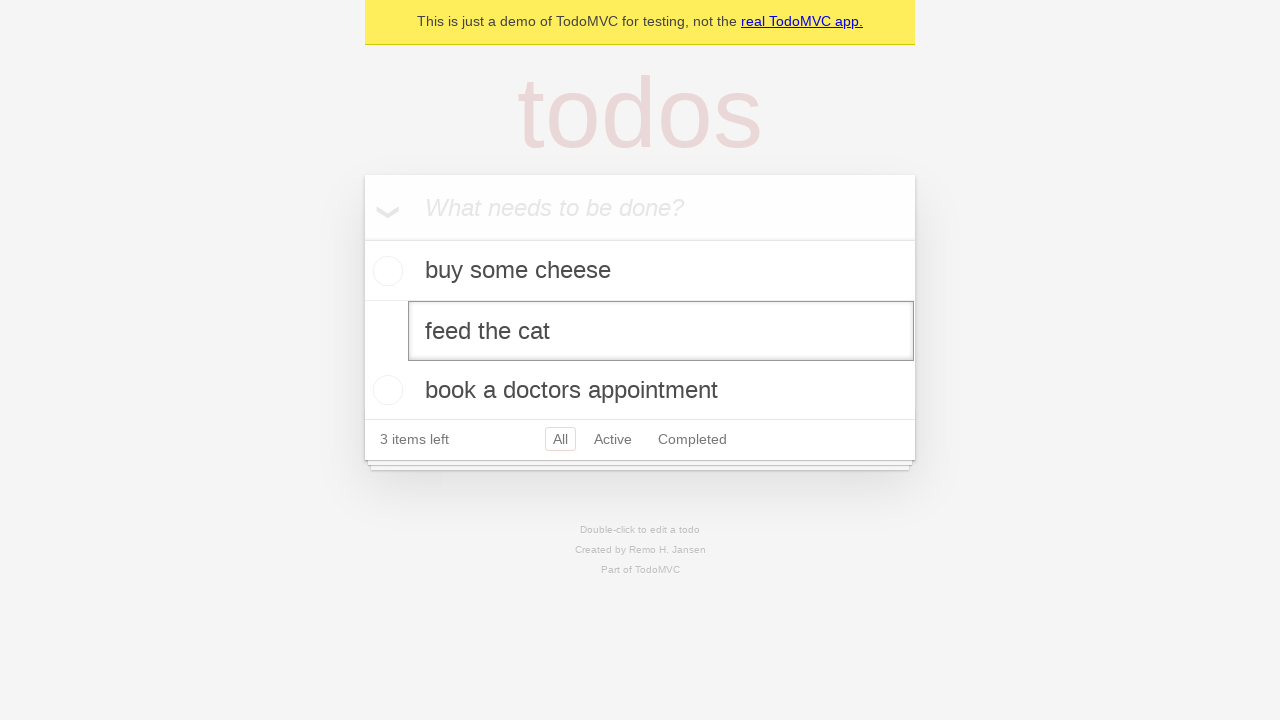

Filled edit textbox with text containing leading and trailing spaces on internal:testid=[data-testid="todo-item"s] >> nth=1 >> internal:role=textbox[nam
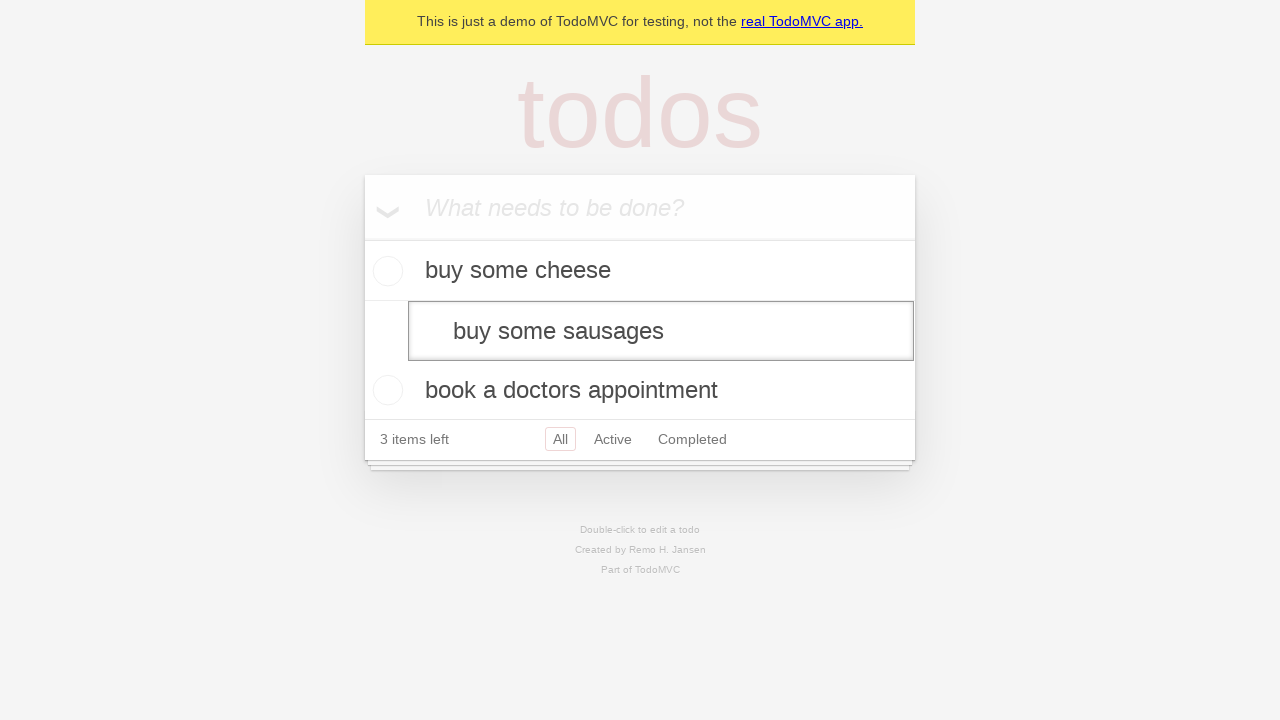

Pressed Enter to confirm edit and verify text is trimmed on internal:testid=[data-testid="todo-item"s] >> nth=1 >> internal:role=textbox[nam
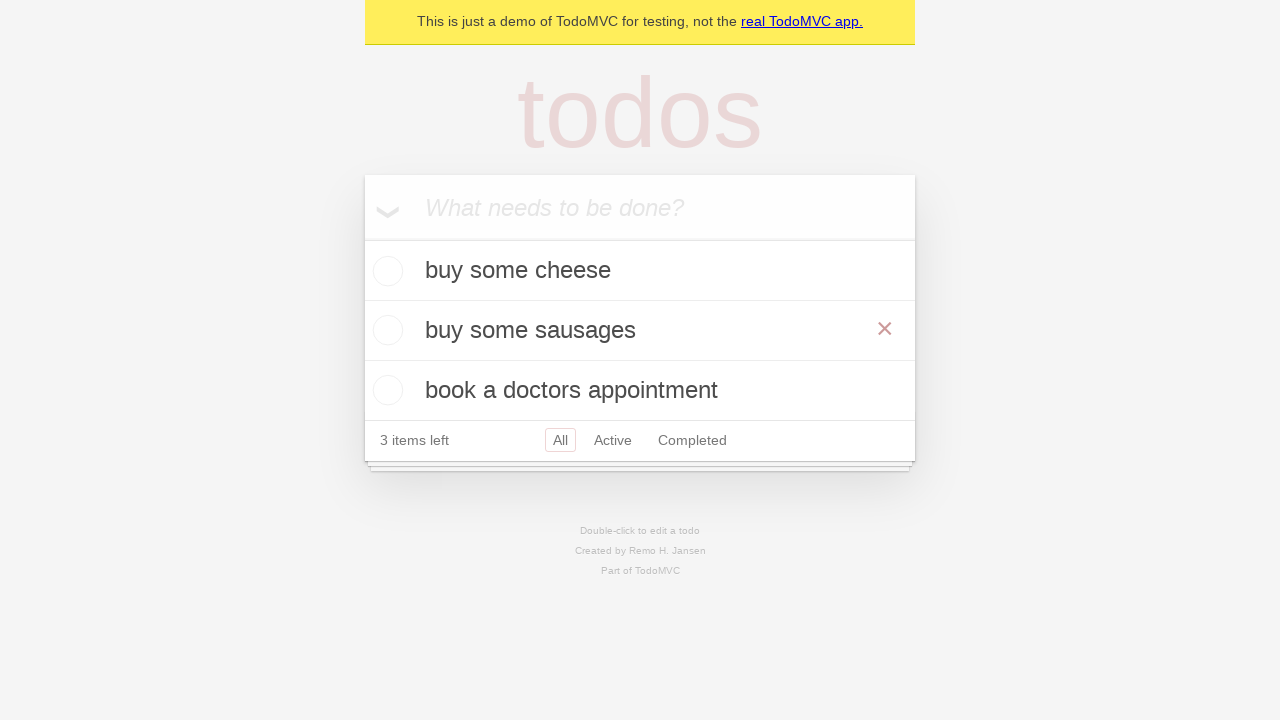

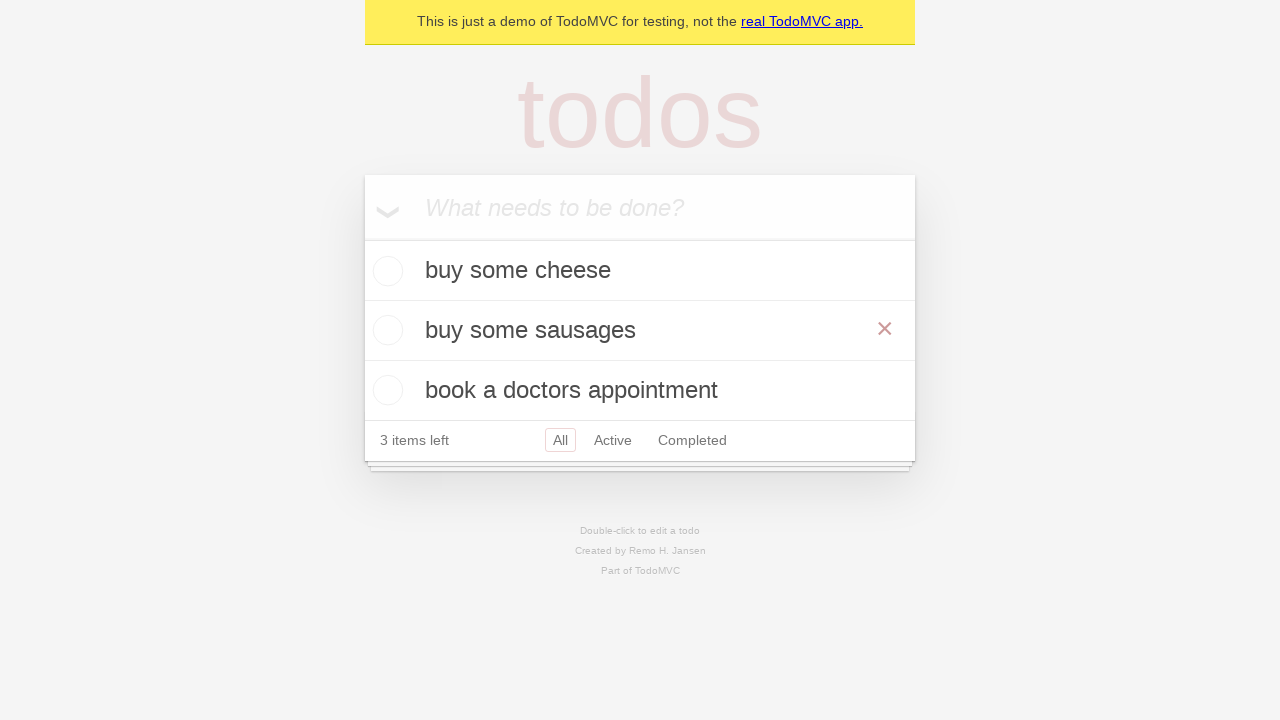